Tests entering digits and using arrow keys to modify the value in a number input field

Starting URL: http://the-internet.herokuapp.com/inputs

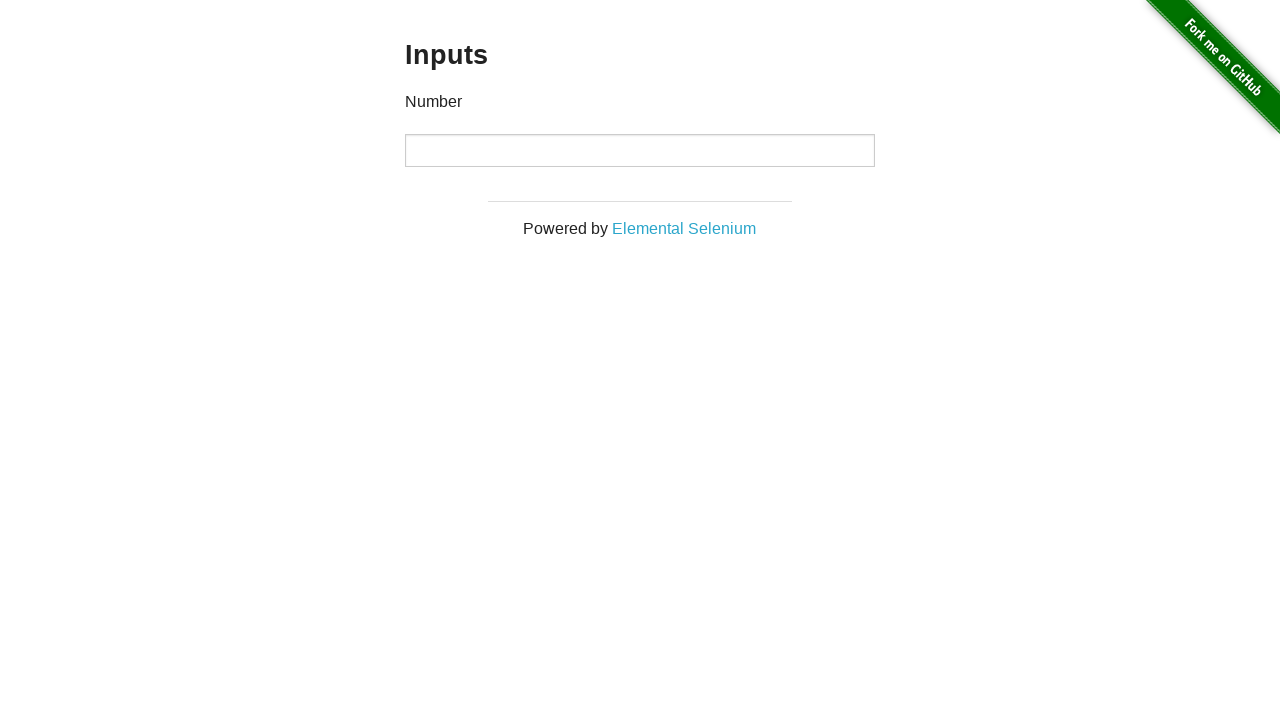

Navigated to the inputs page
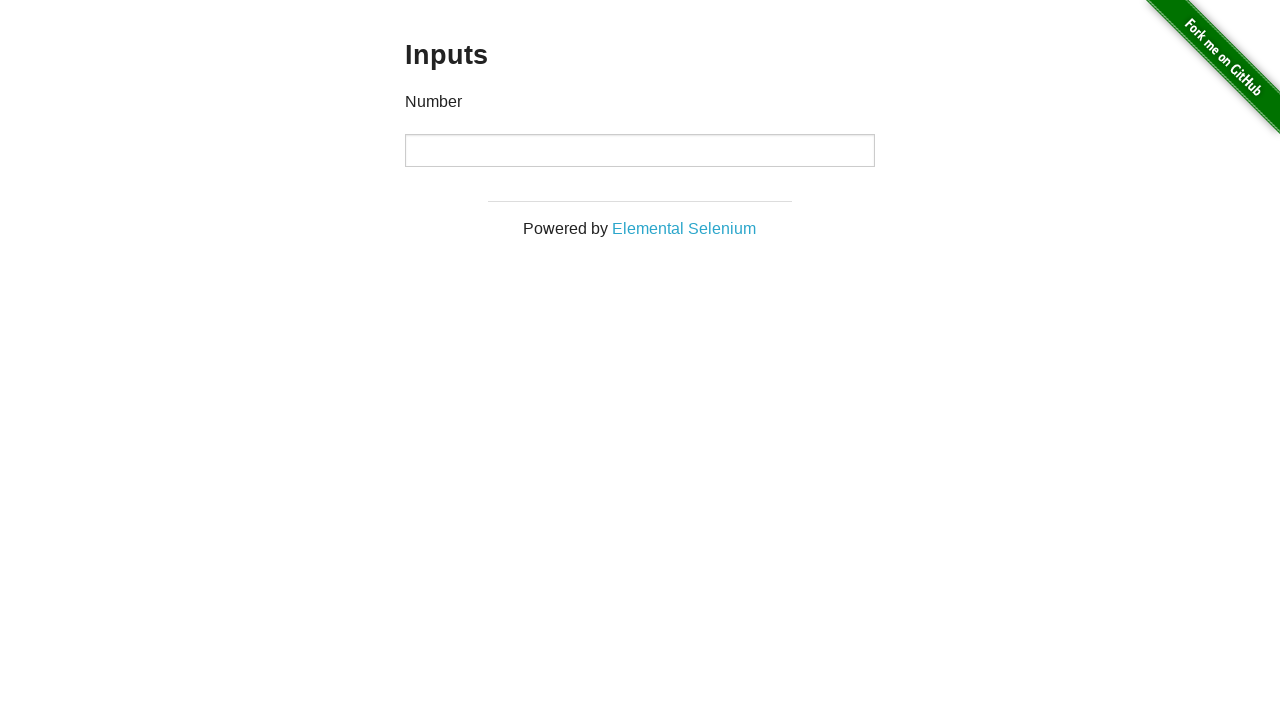

Entered digit '2' in the number input field on input
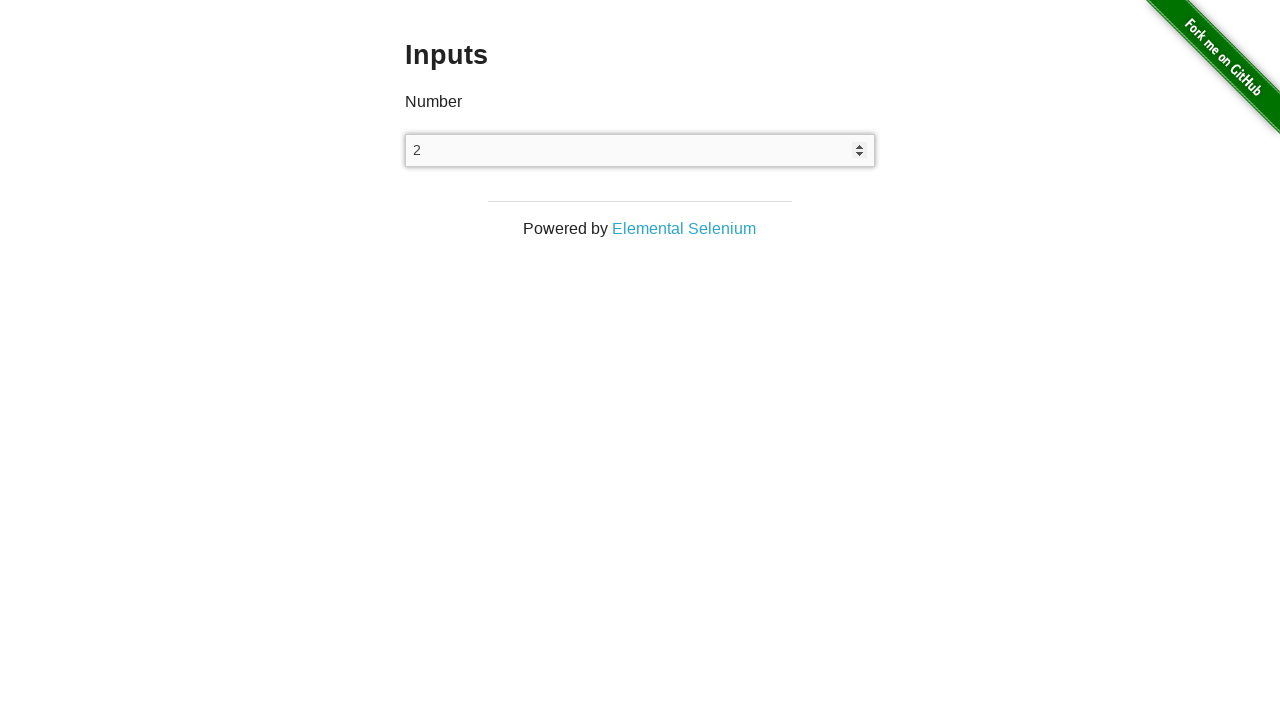

Pressed ArrowUp to increment the value on input
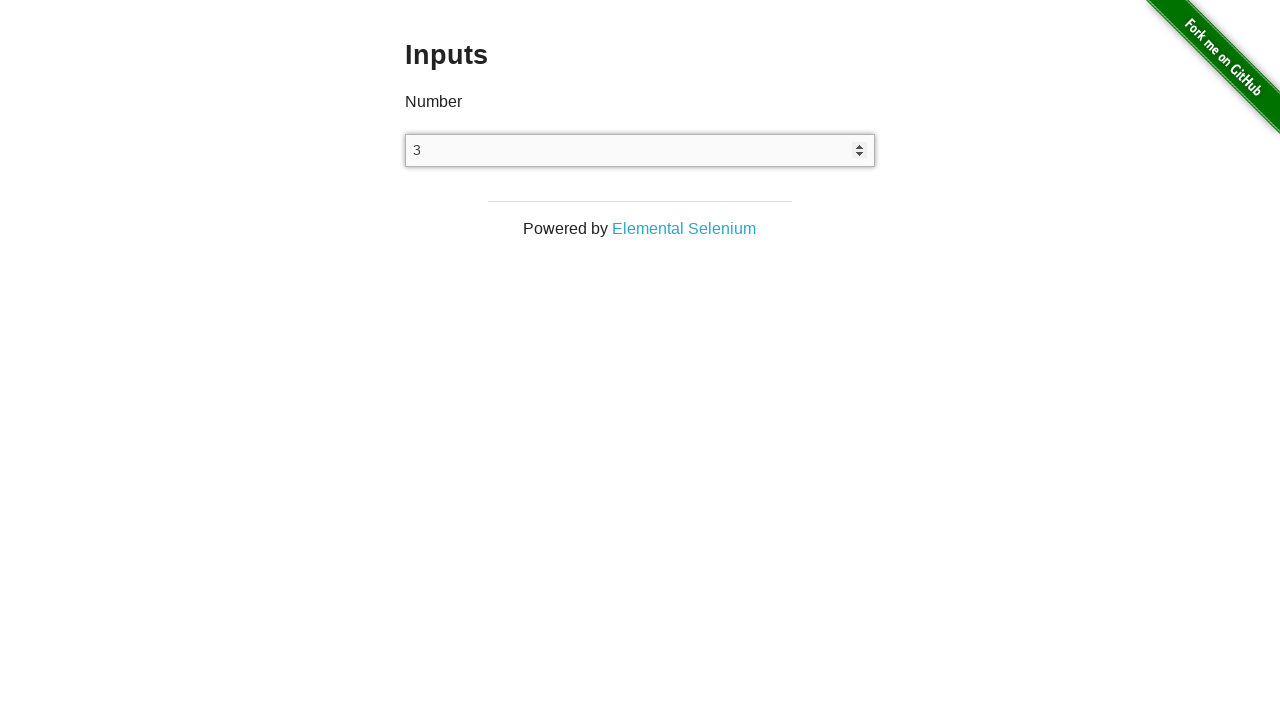

Pressed ArrowDown to decrement the value on input
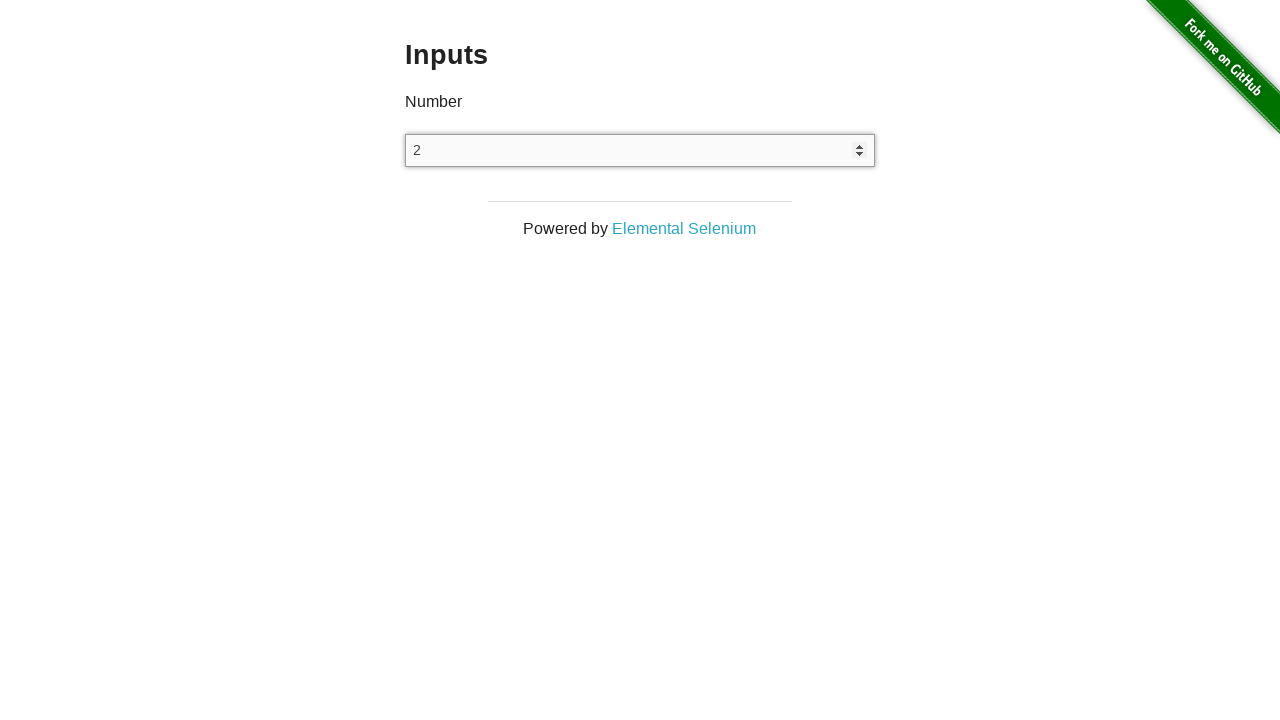

Retrieved input value: '2'
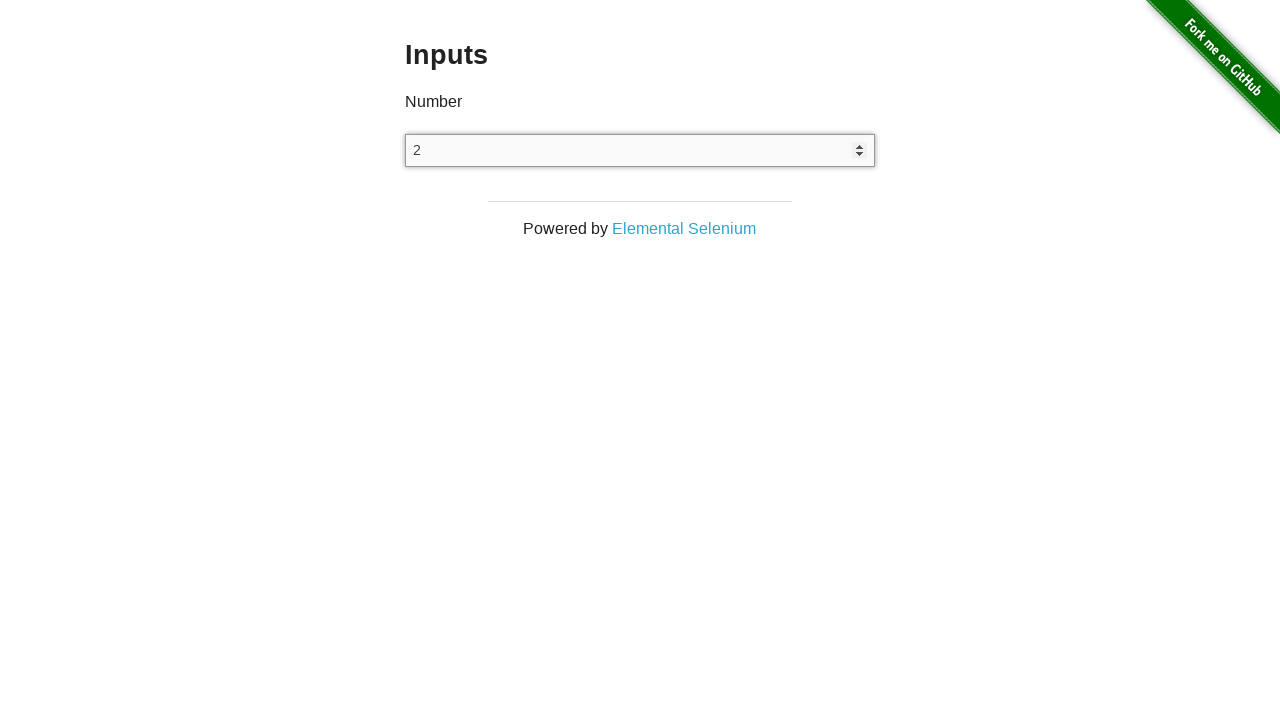

Assertion passed: input value is '2'
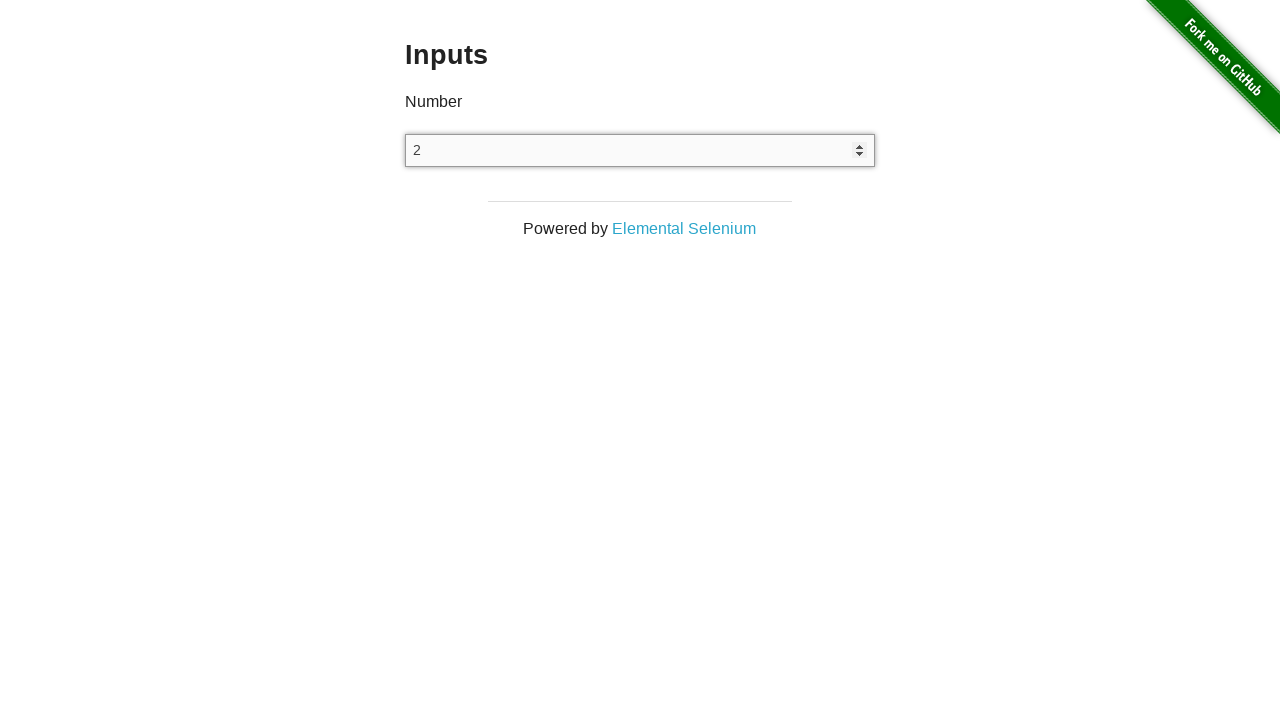

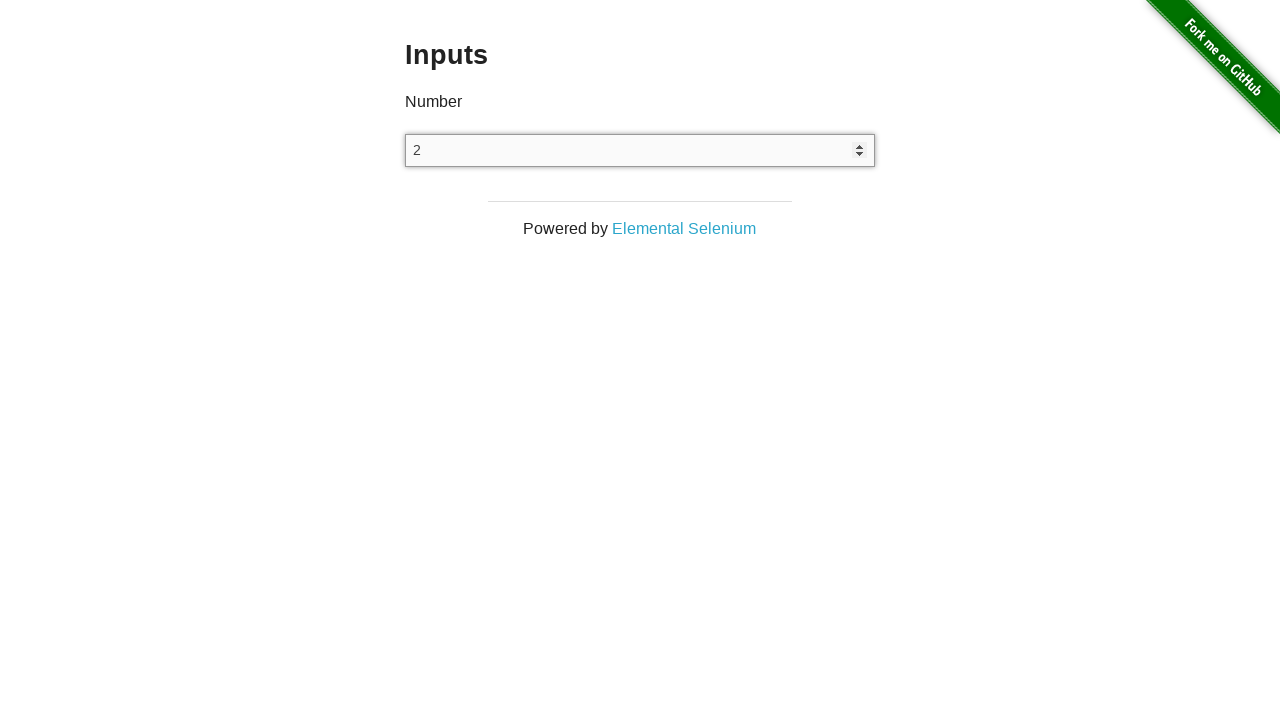